Tests keyboard key press functionality by sending space and left arrow keys to a page element and verifying the displayed result text shows the correct key was pressed.

Starting URL: http://the-internet.herokuapp.com/key_presses

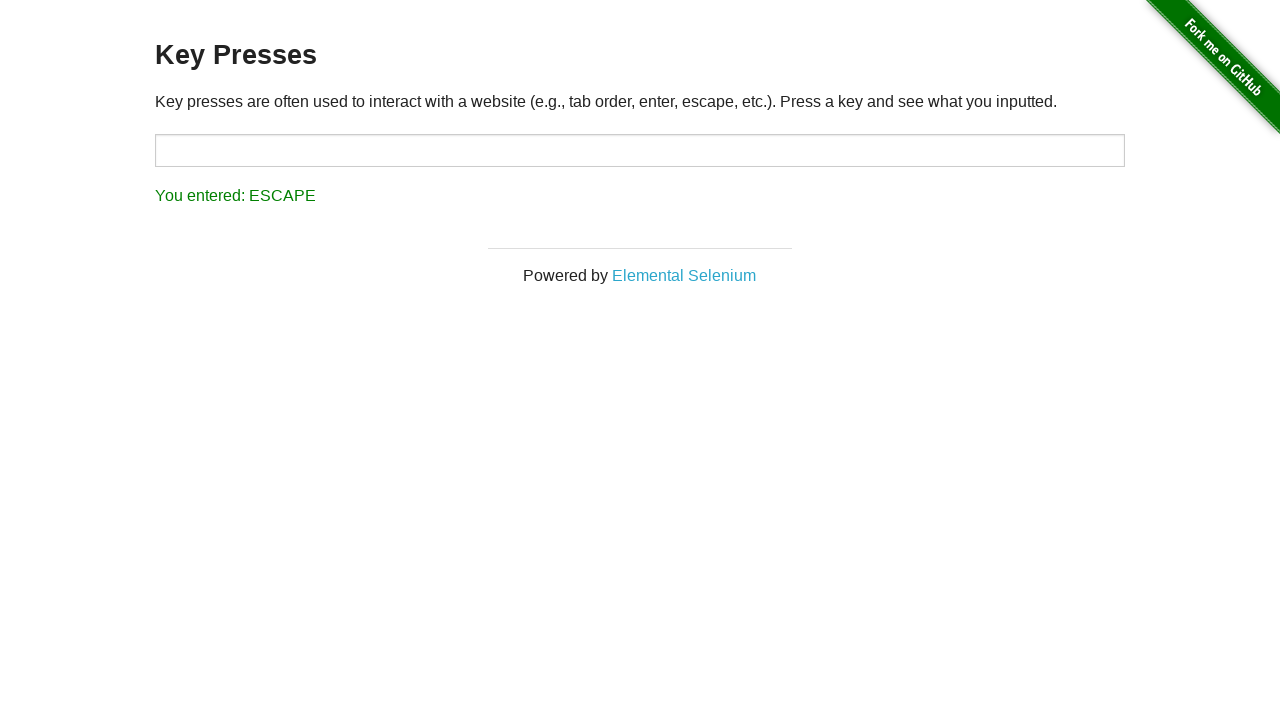

Pressed Space key on target element on #target
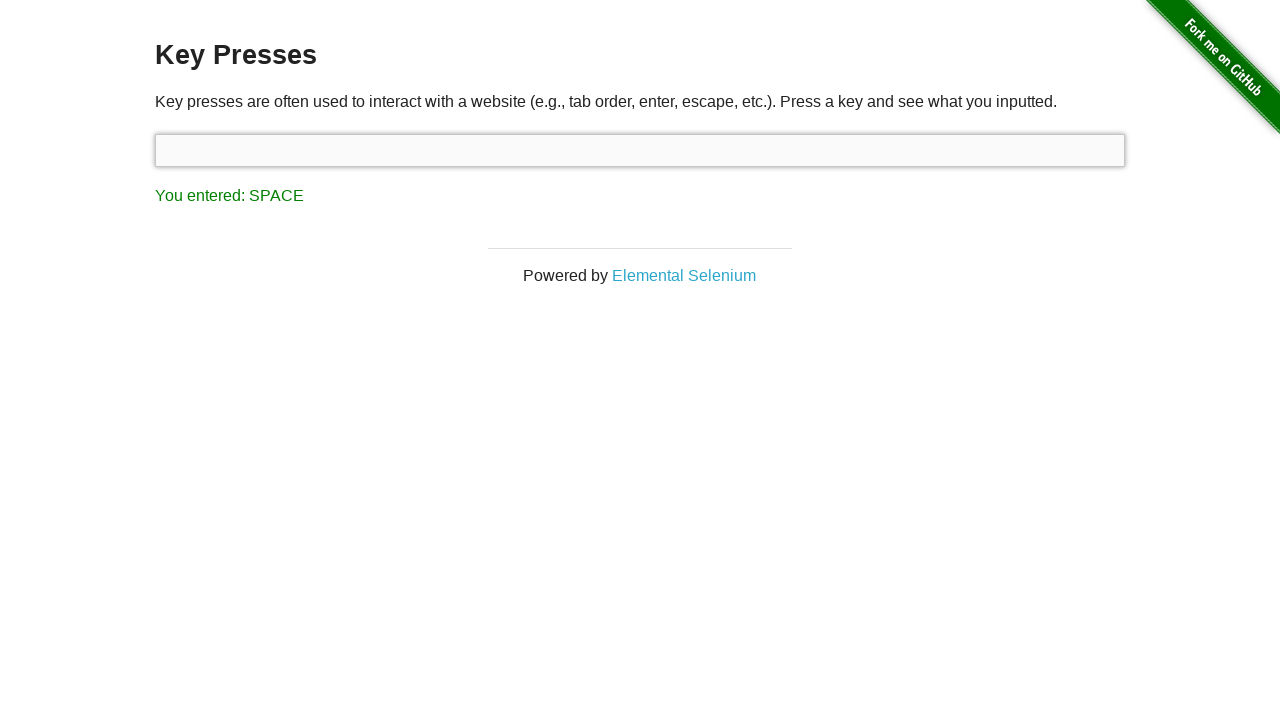

Result element loaded after Space key press
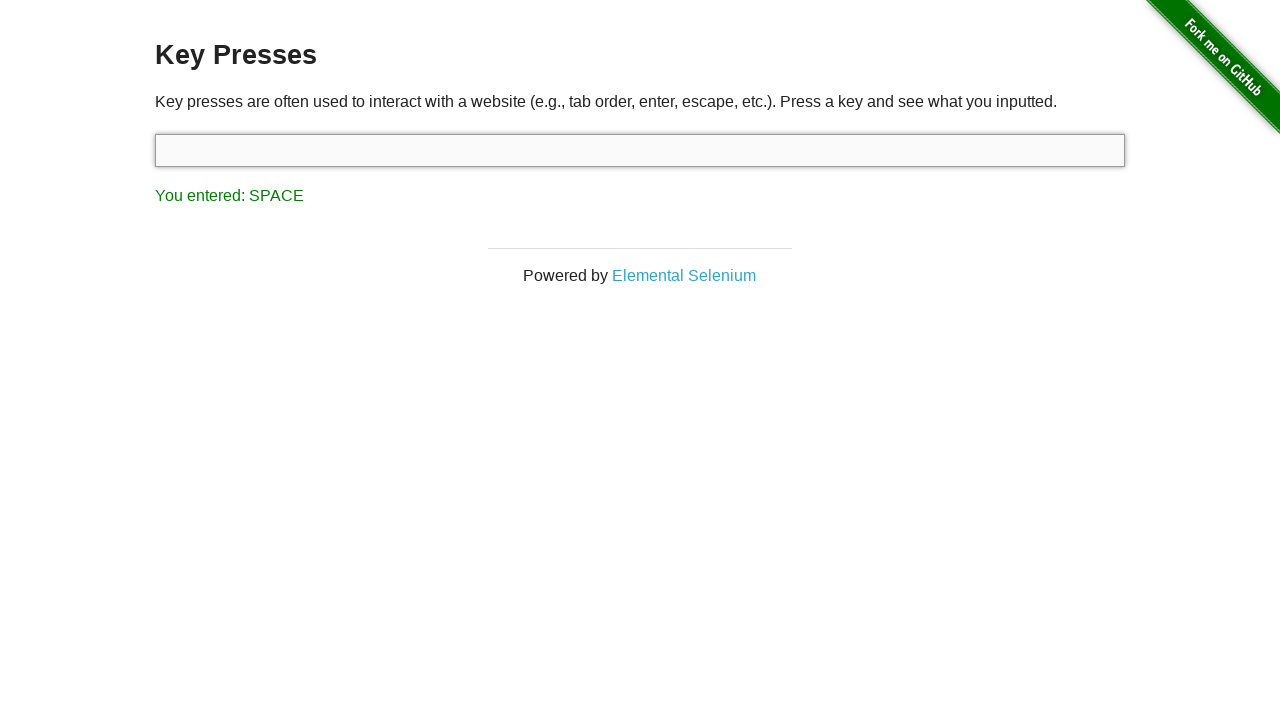

Retrieved result text content
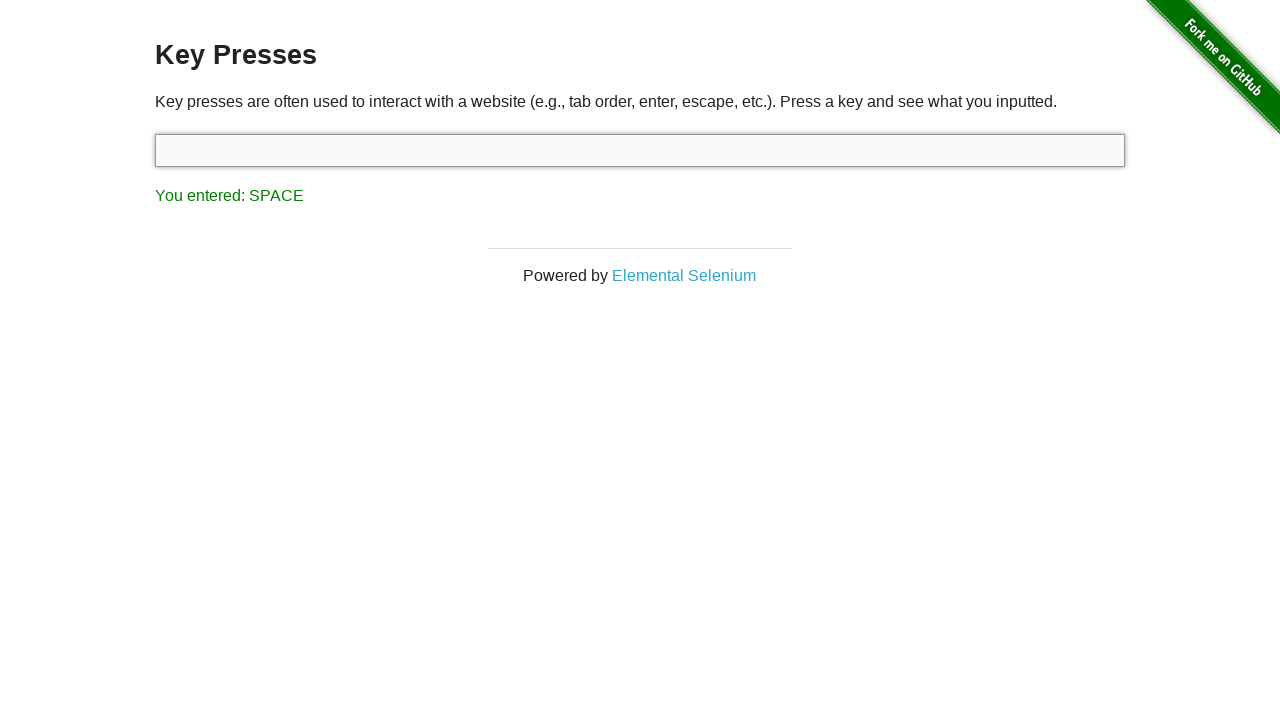

Verified result text contains 'You entered: SPACE'
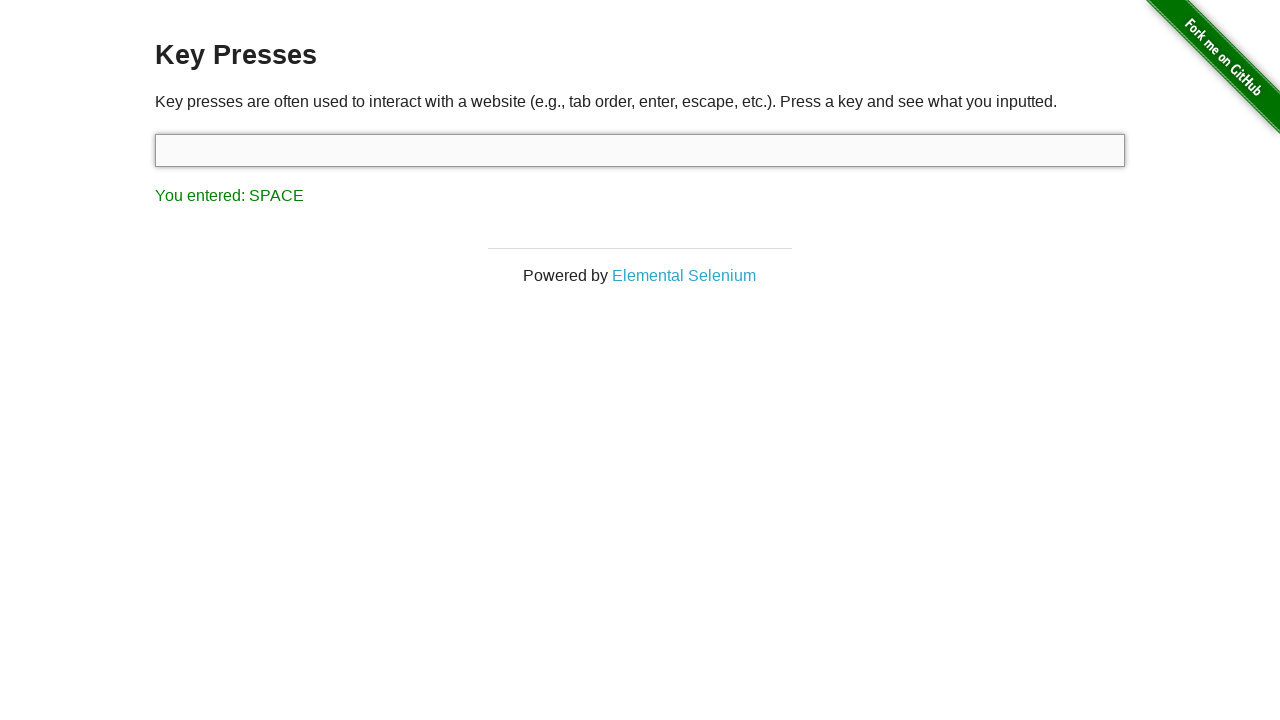

Pressed Left Arrow key via keyboard
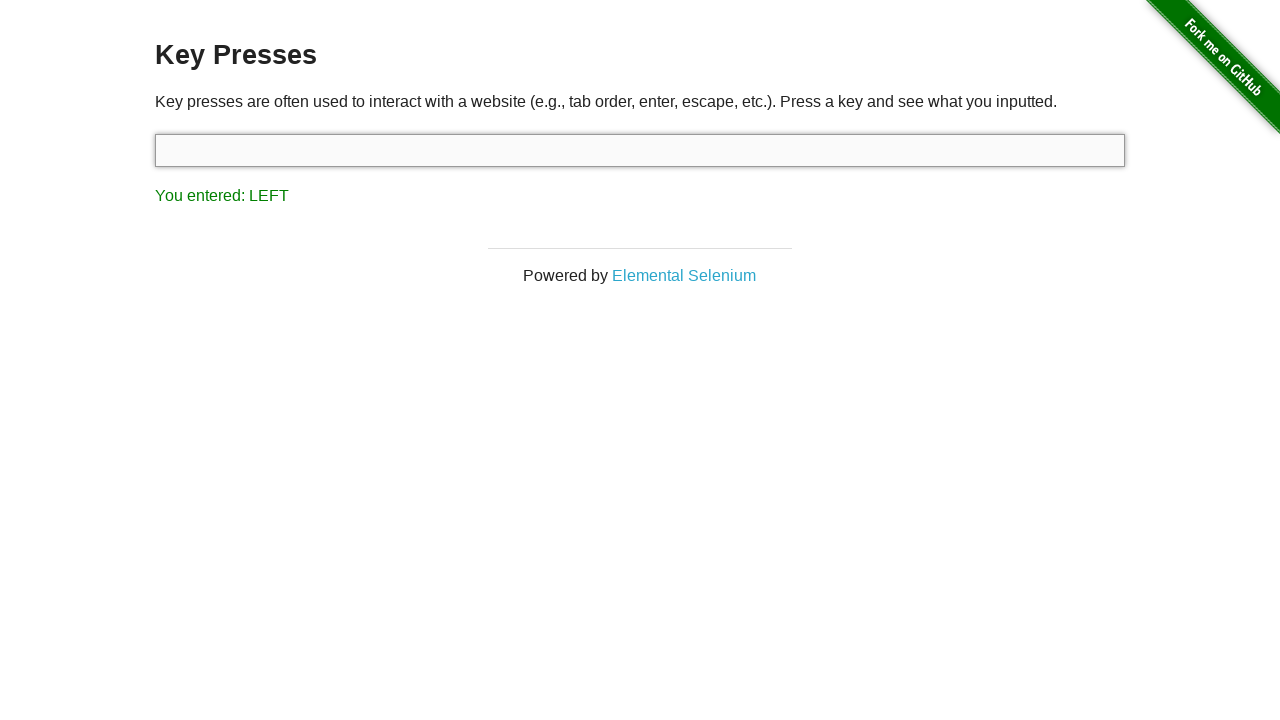

Retrieved result text content after Left Arrow key press
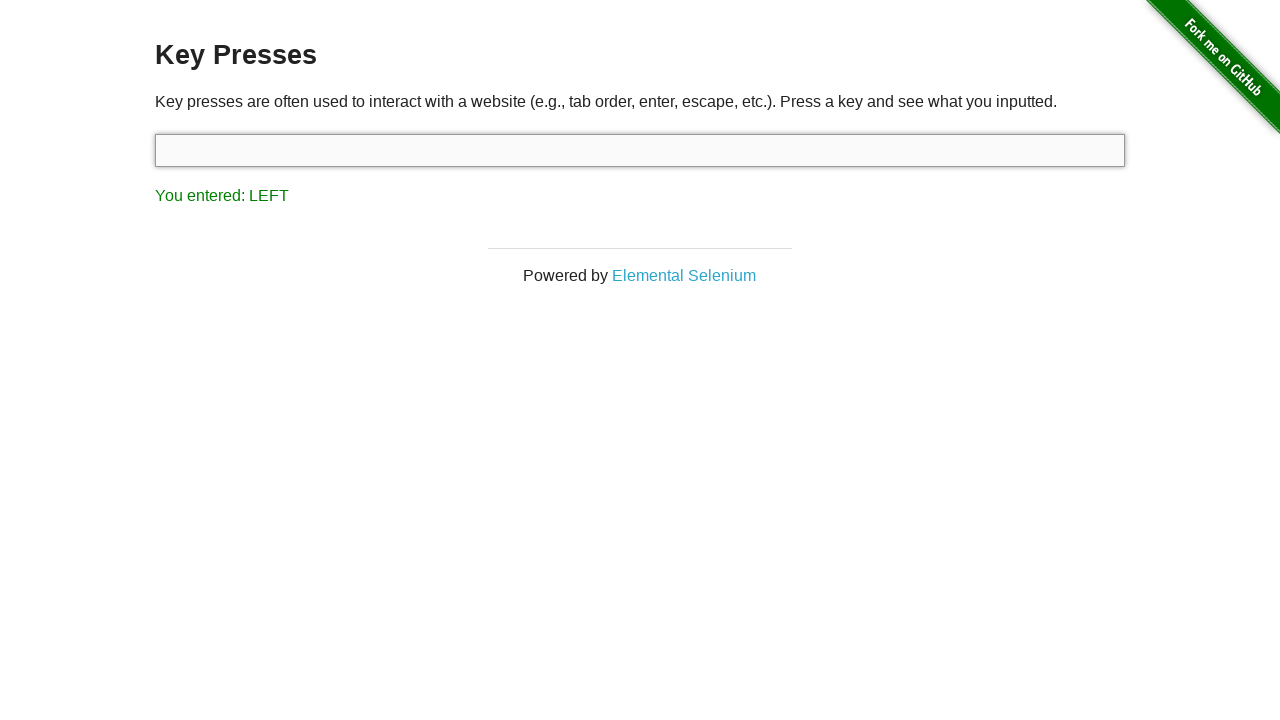

Verified result text contains 'You entered: LEFT'
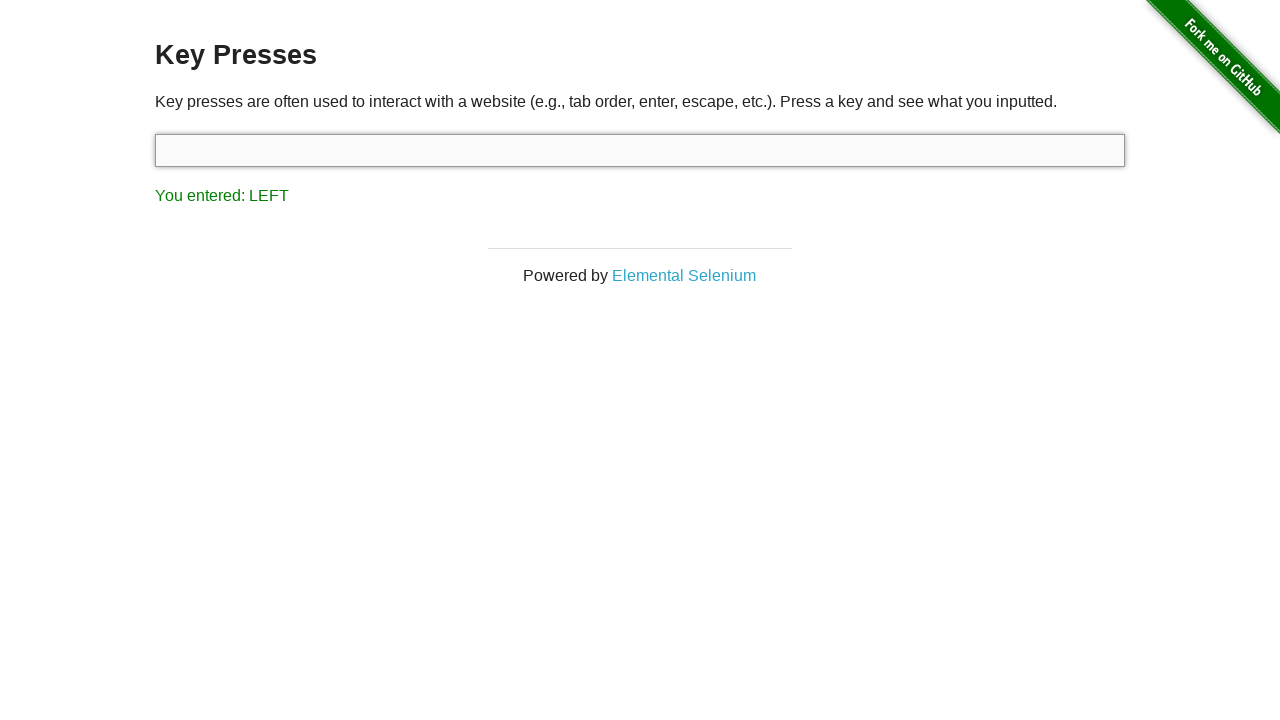

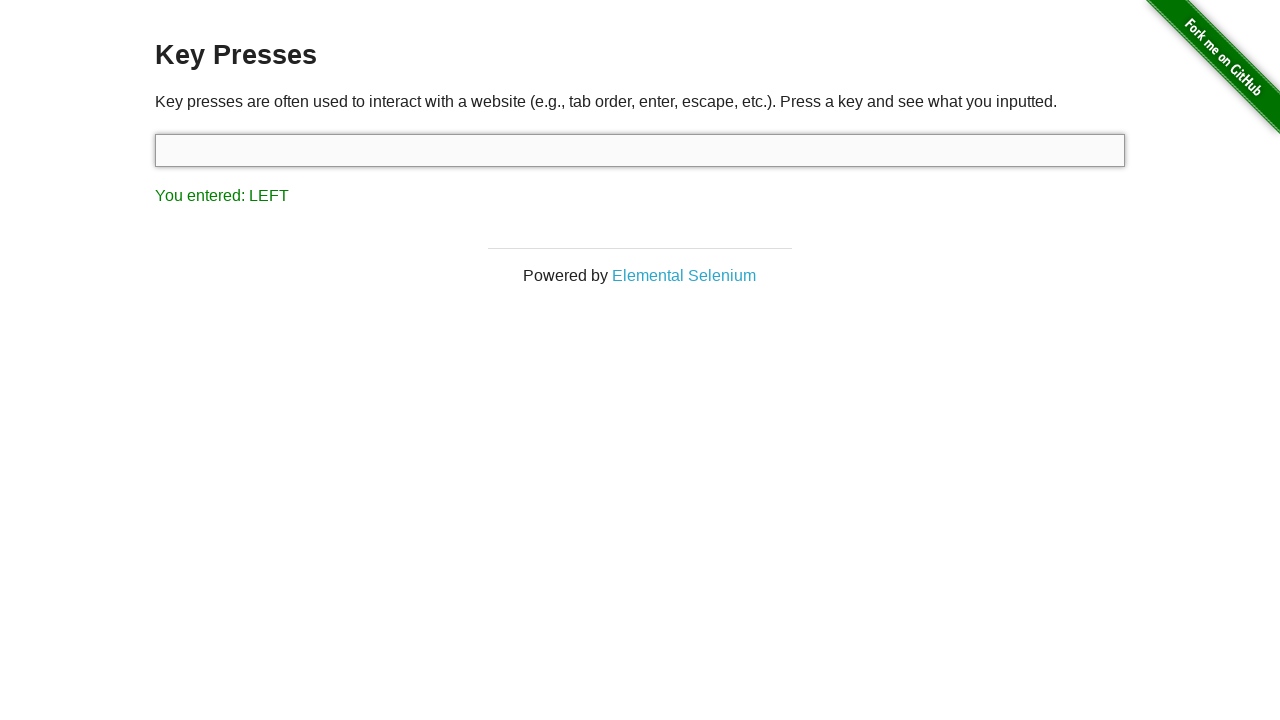